Tests dynamic dropdown selection for flight booking by selecting origin and destination cities

Starting URL: https://rahulshettyacademy.com/dropdownsPractise/

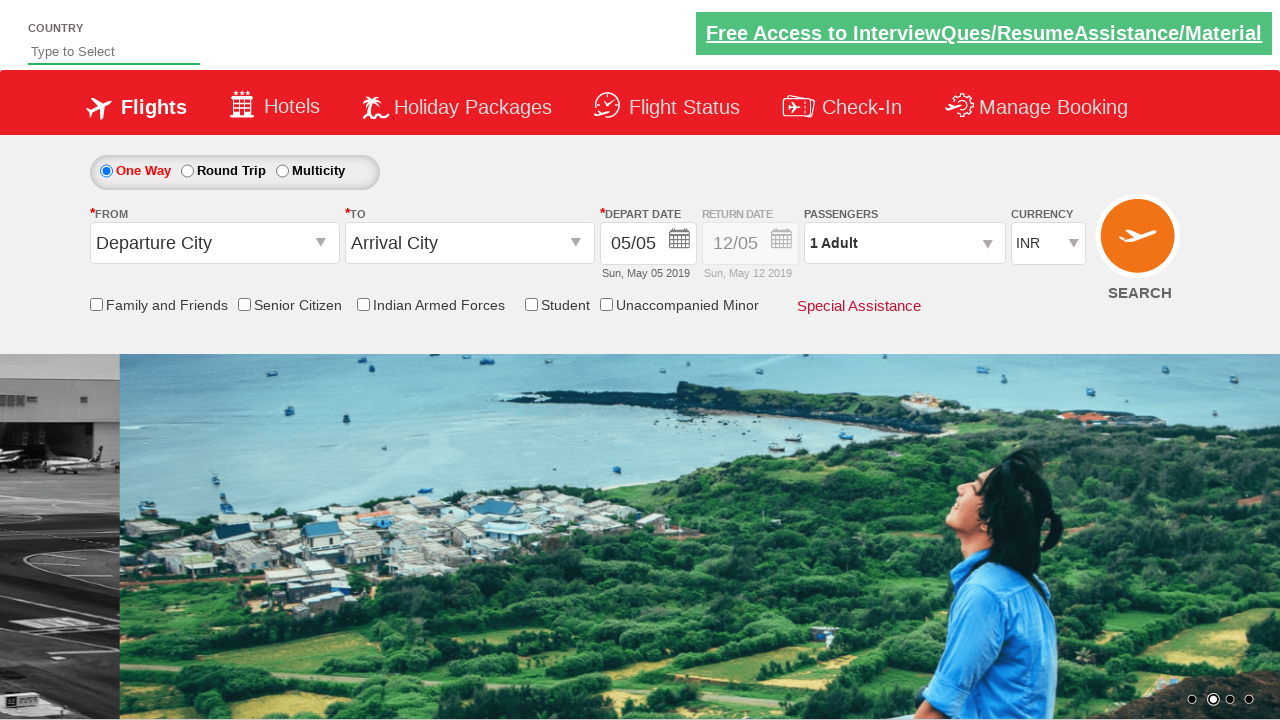

Clicked origin station dropdown to open it at (214, 243) on #ctl00_mainContent_ddl_originStation1_CTXT
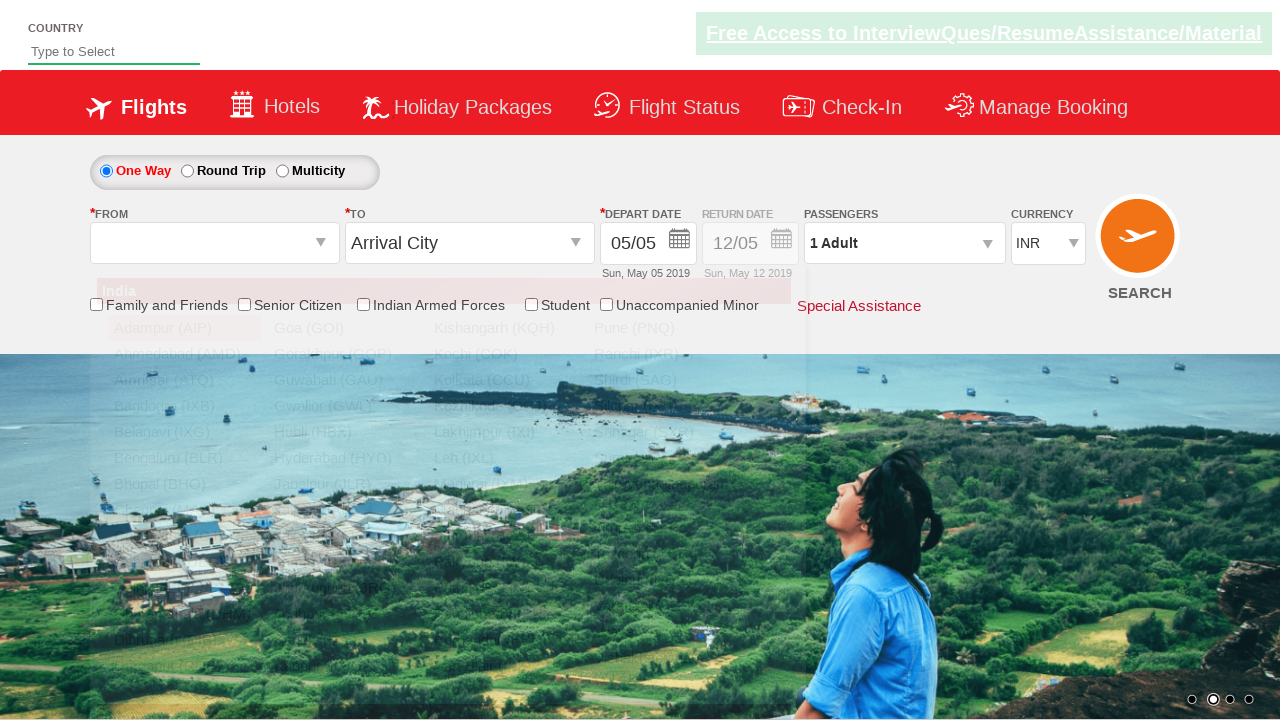

Selected Bangalore (BLR) as origin city at (184, 458) on a[value='BLR']
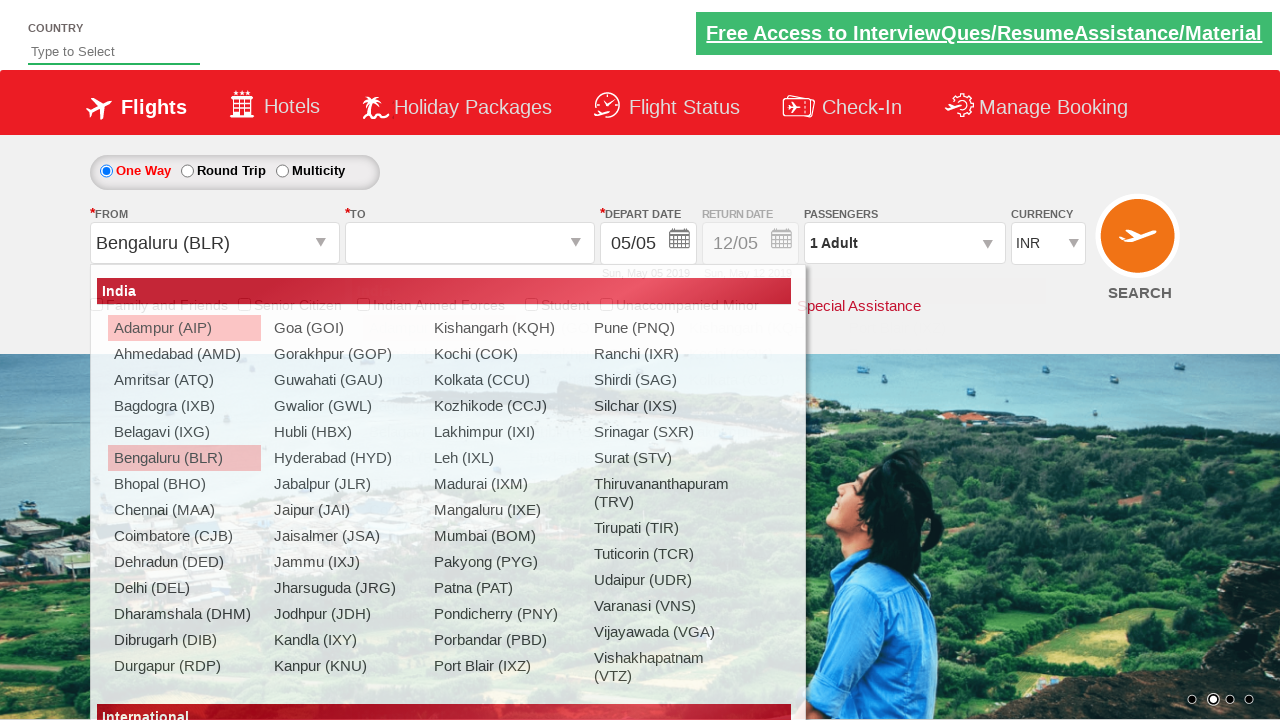

Waited for destination dropdown to update
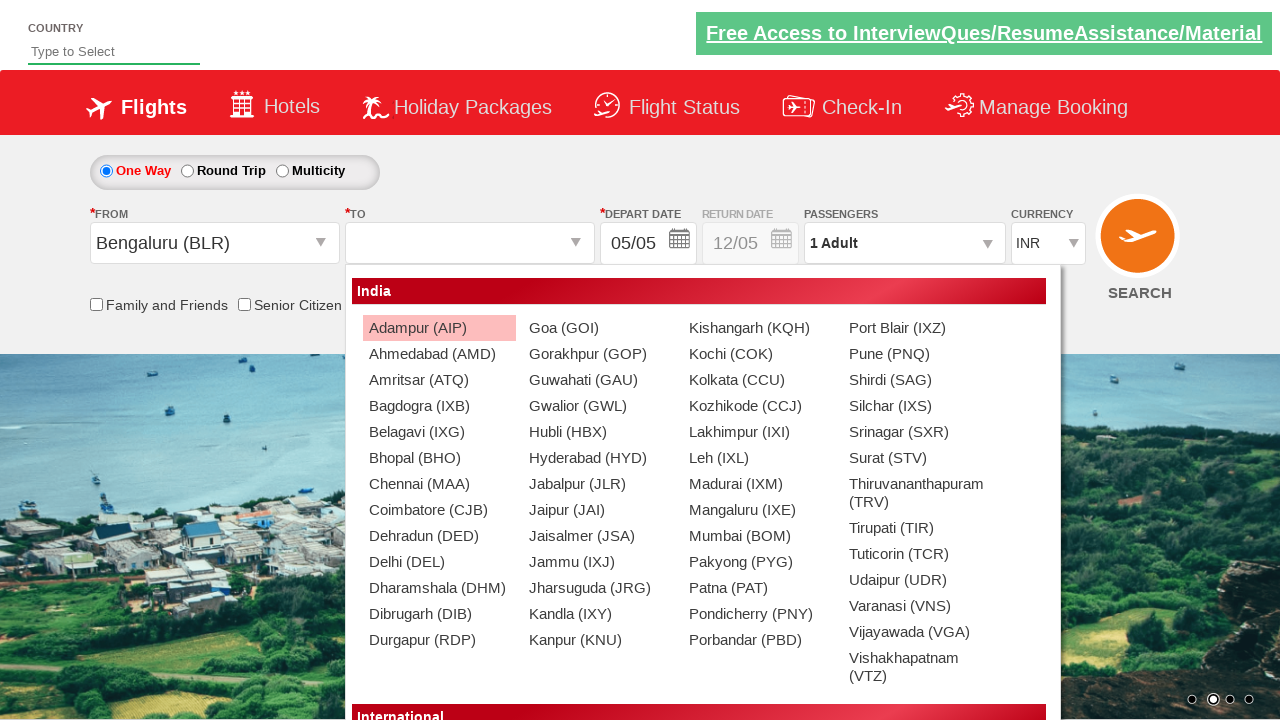

Selected Chennai (MAA) as destination city at (439, 484) on div#glsctl00_mainContent_ddl_destinationStation1_CTNR a[value='MAA']
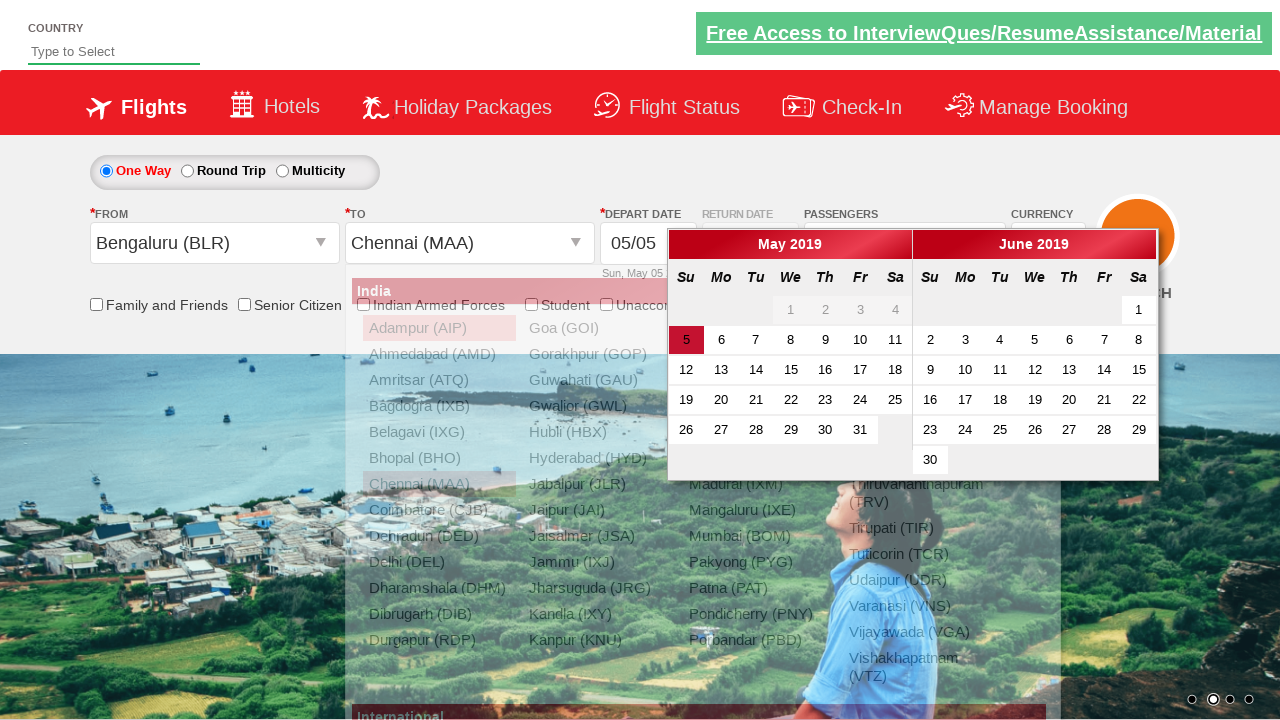

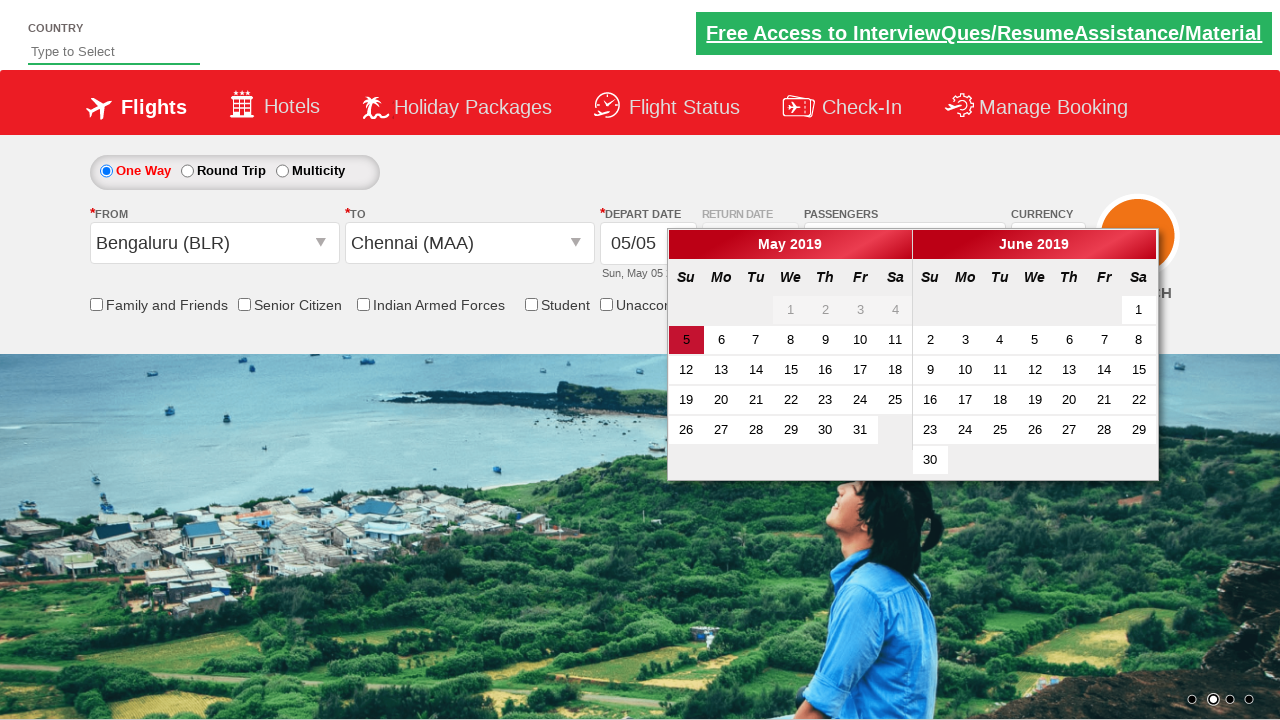